Tests dynamic content loading by clicking a start button and waiting for content to appear

Starting URL: https://the-internet.herokuapp.com/dynamic_loading/2

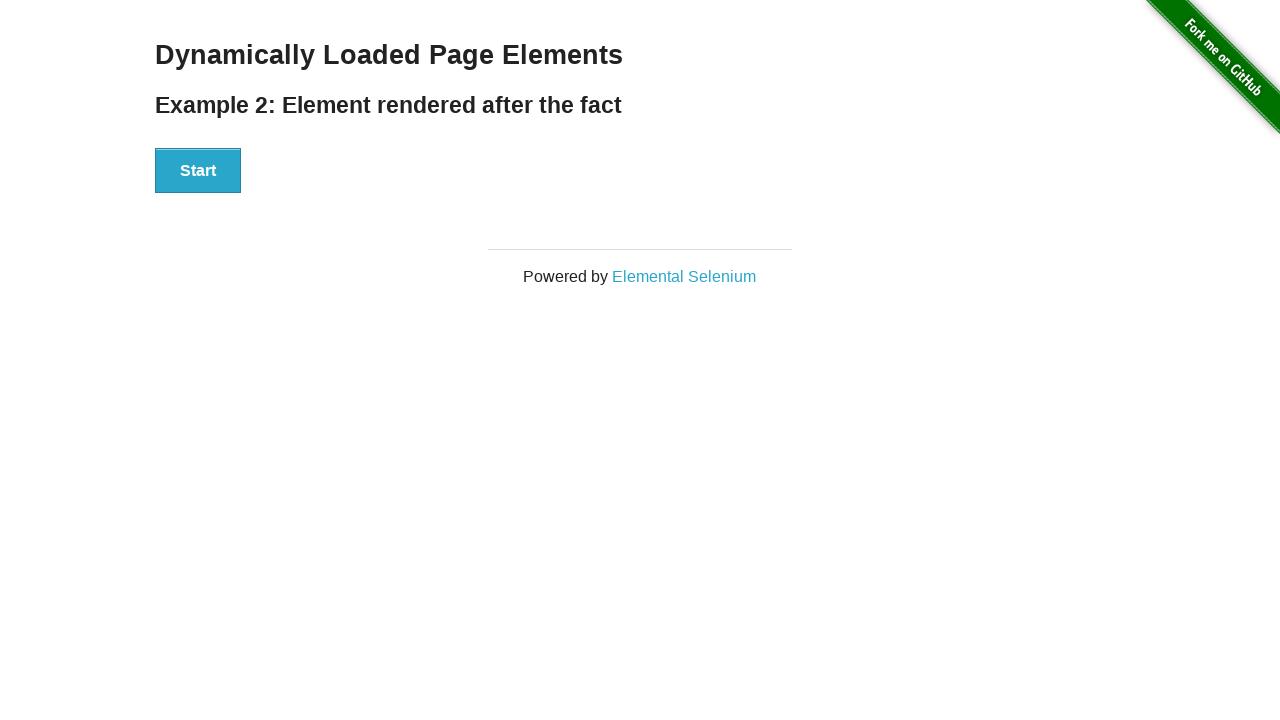

Clicked start button to trigger dynamic content loading at (198, 171) on #start > button
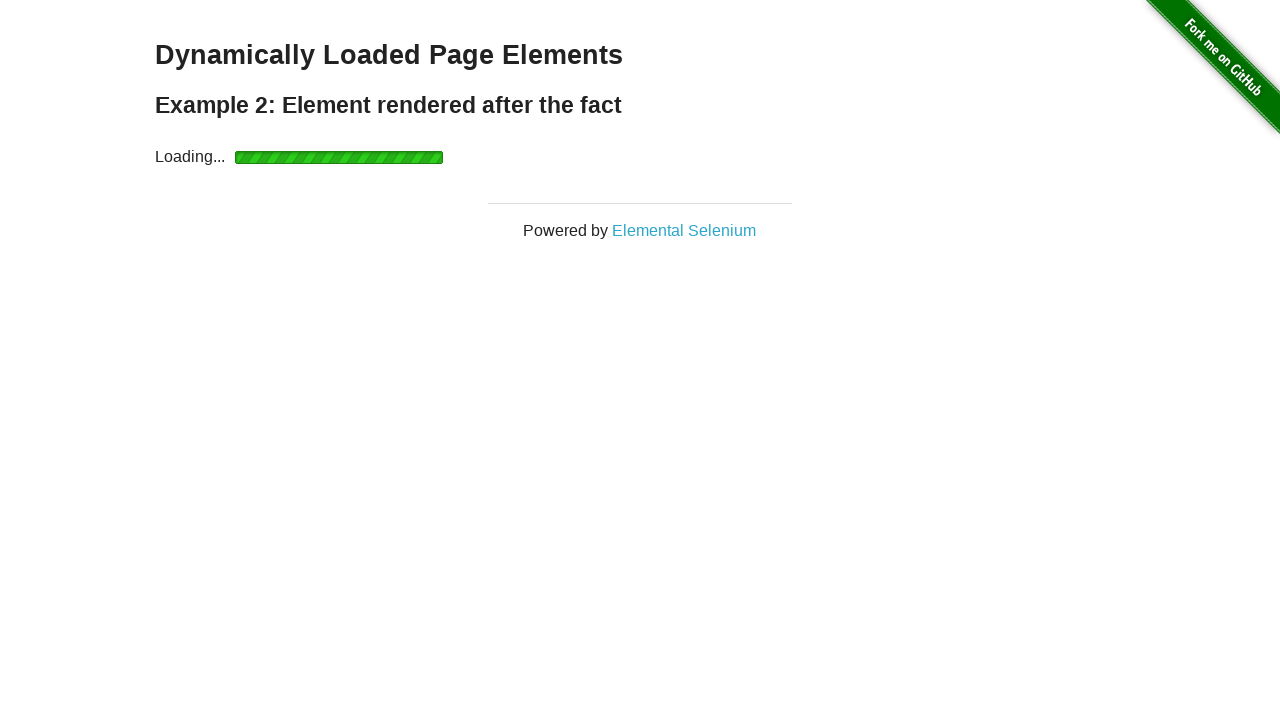

Waited for dynamically loaded finish element to become visible
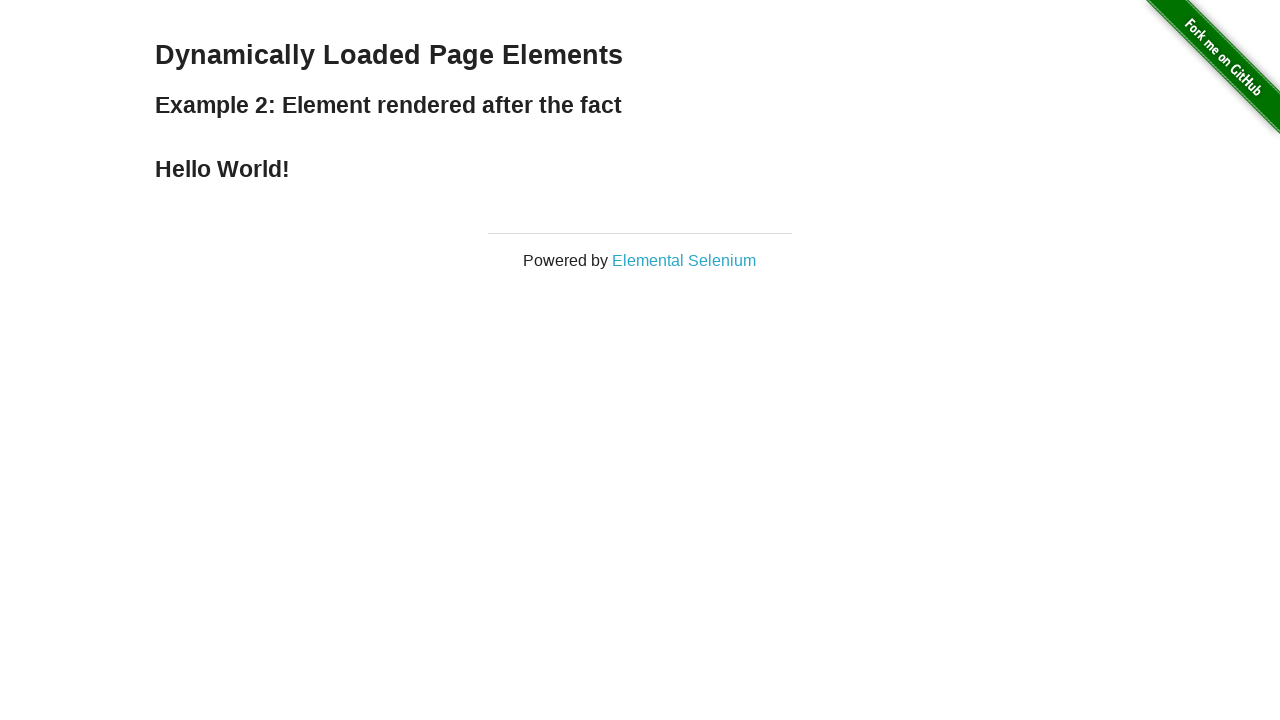

Retrieved text content from finish element
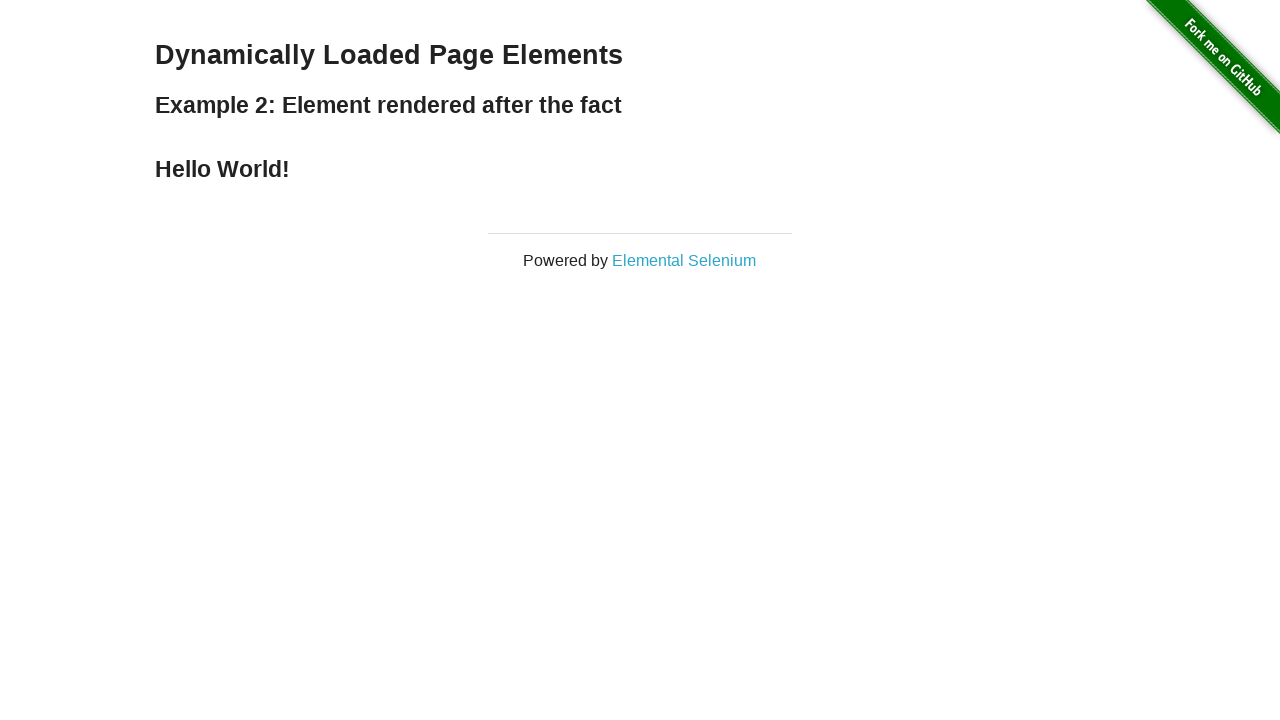

Printed text content from finish element
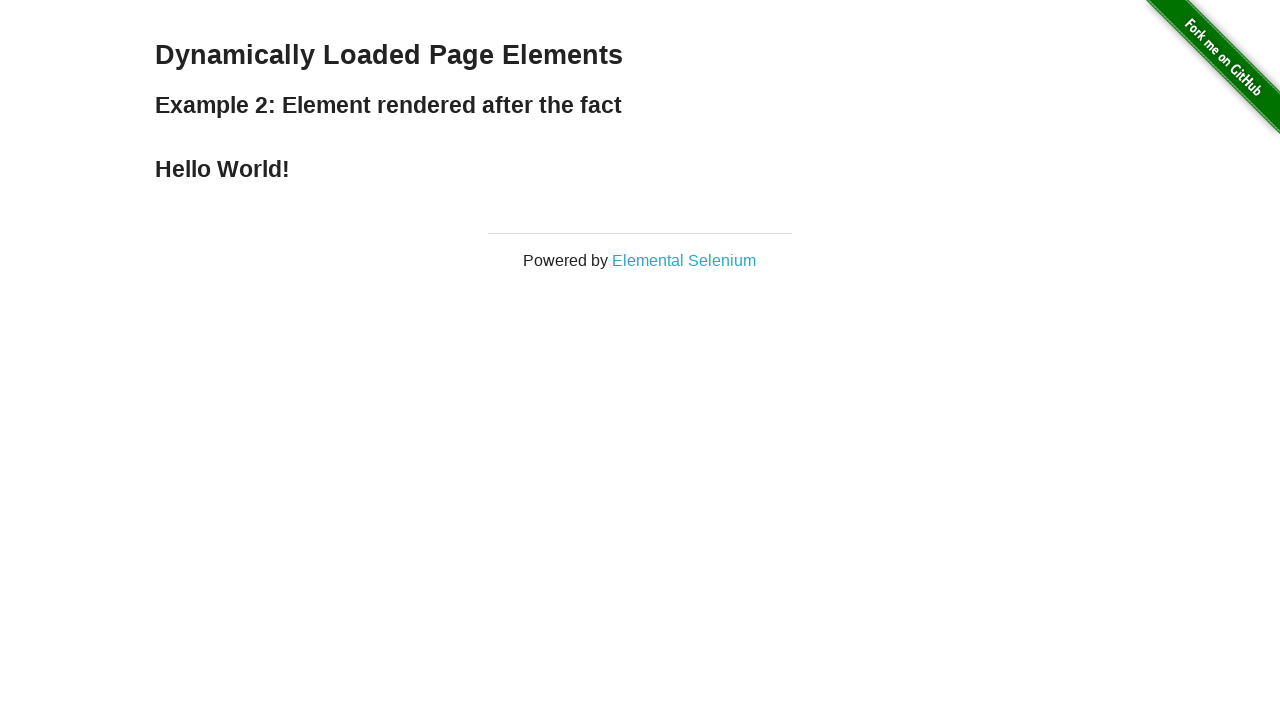

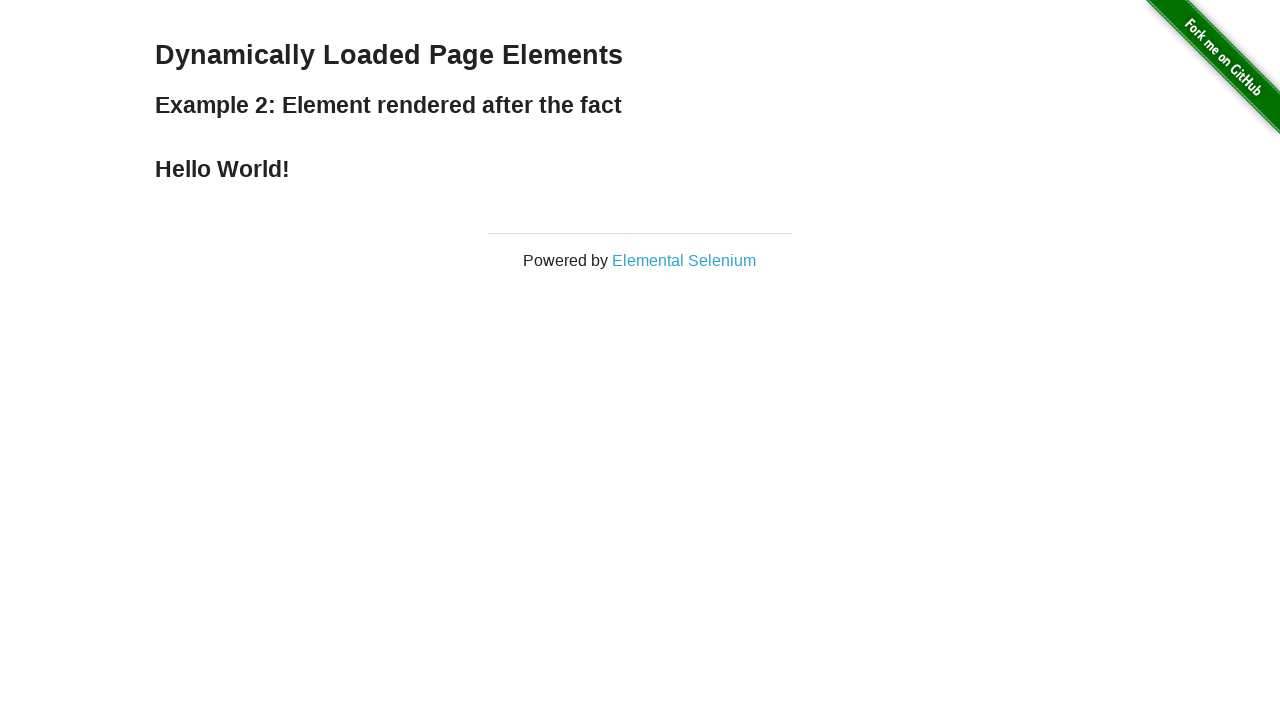